Tests automation demo site by navigating through the SwitchTo dropdown menu to access different pages like Alerts, Windows, and Frames

Starting URL: http://demo.automationtesting.in/Register.html

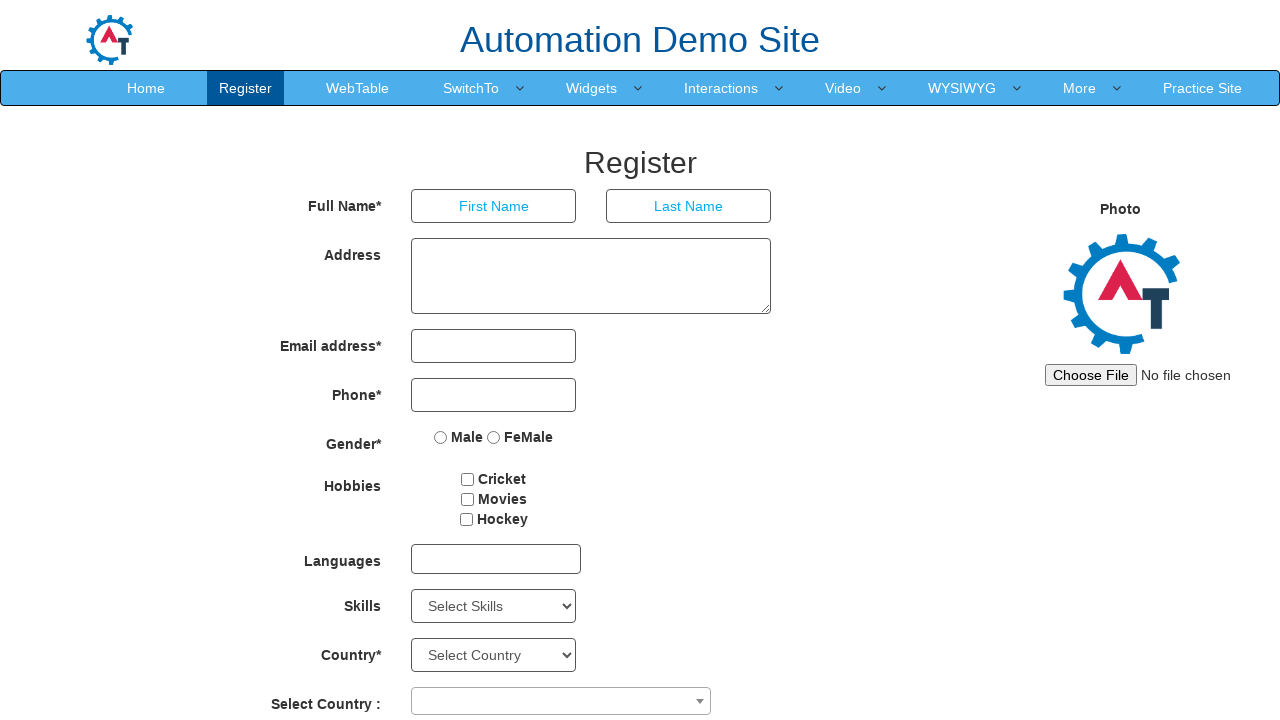

Hovered over SwitchTo dropdown menu at (471, 88) on xpath=//a[text()='SwitchTo']
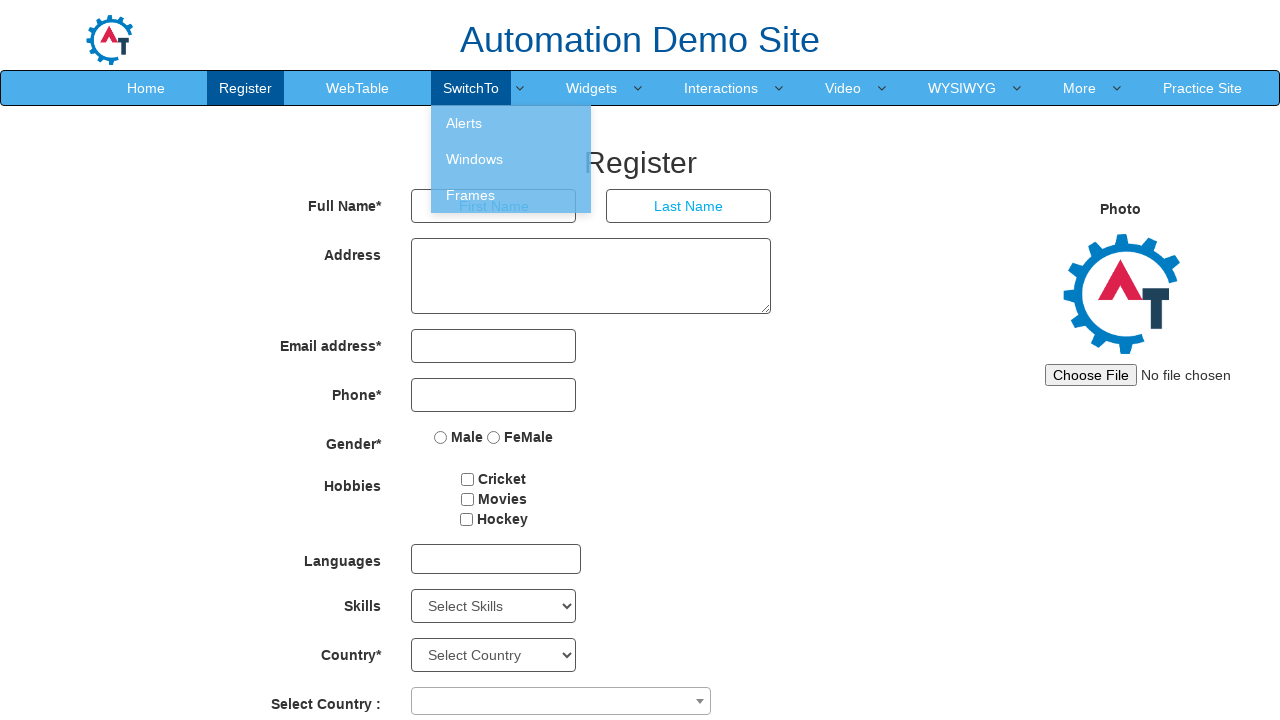

Clicked on Alerts option from SwitchTo menu at (511, 123) on xpath=//a[text()='Alerts']
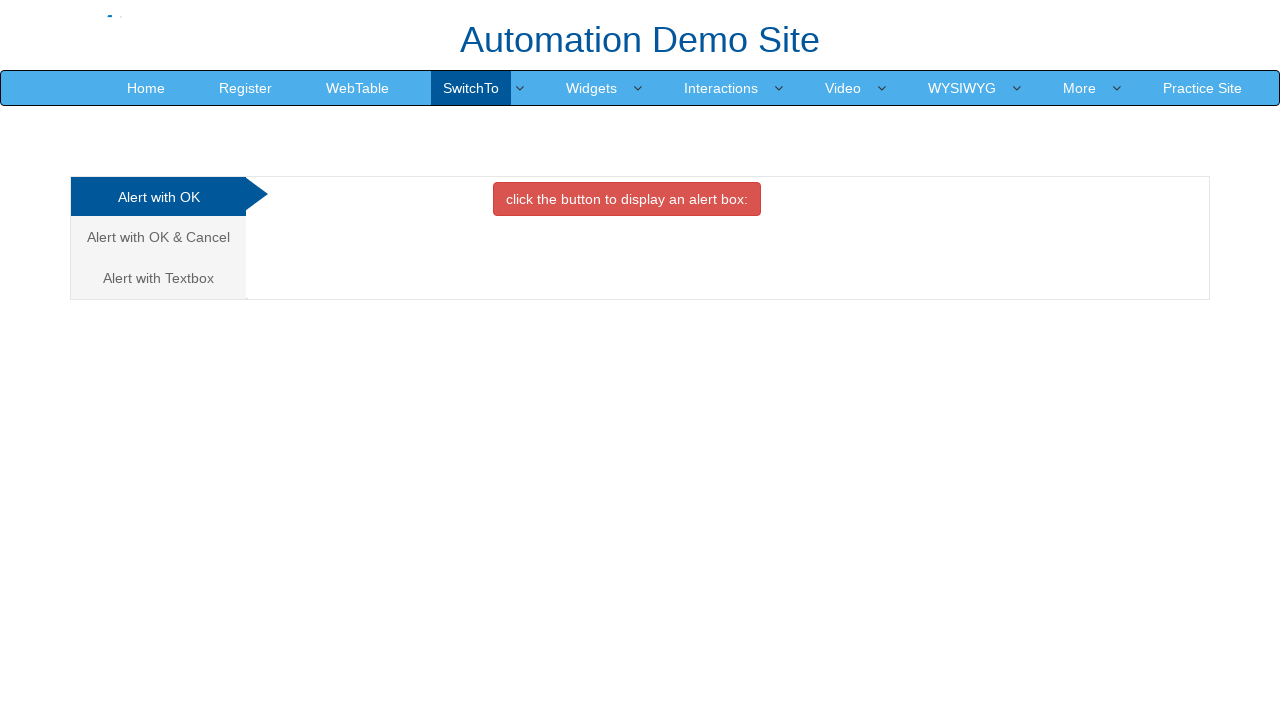

Navigated back from Alerts page
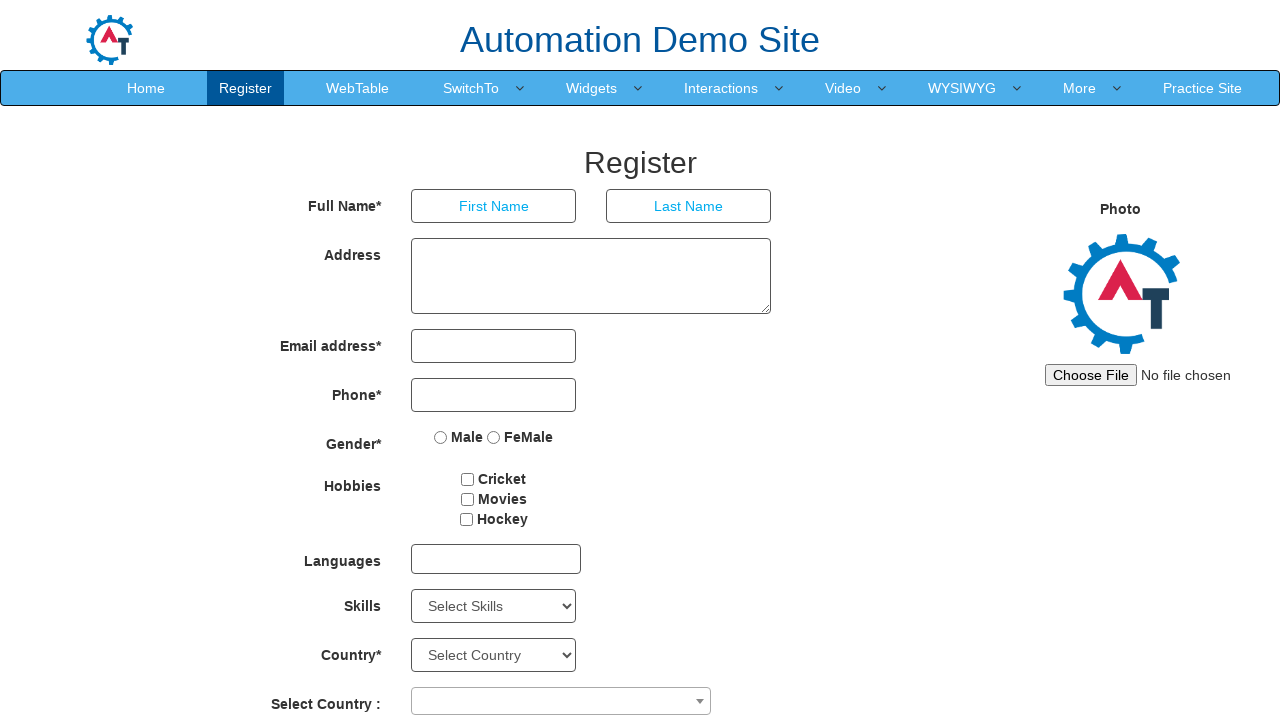

SwitchTo menu element is visible
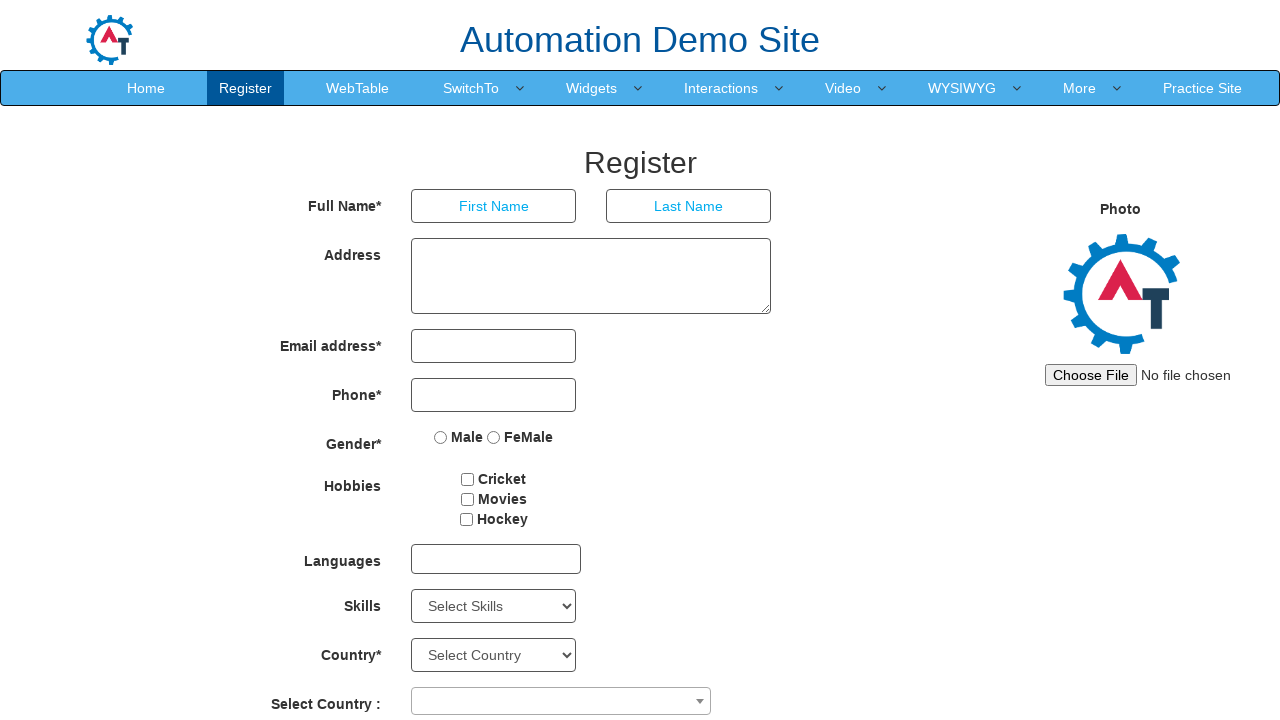

Hovered over SwitchTo dropdown menu again at (471, 88) on xpath=//a[text()='SwitchTo']
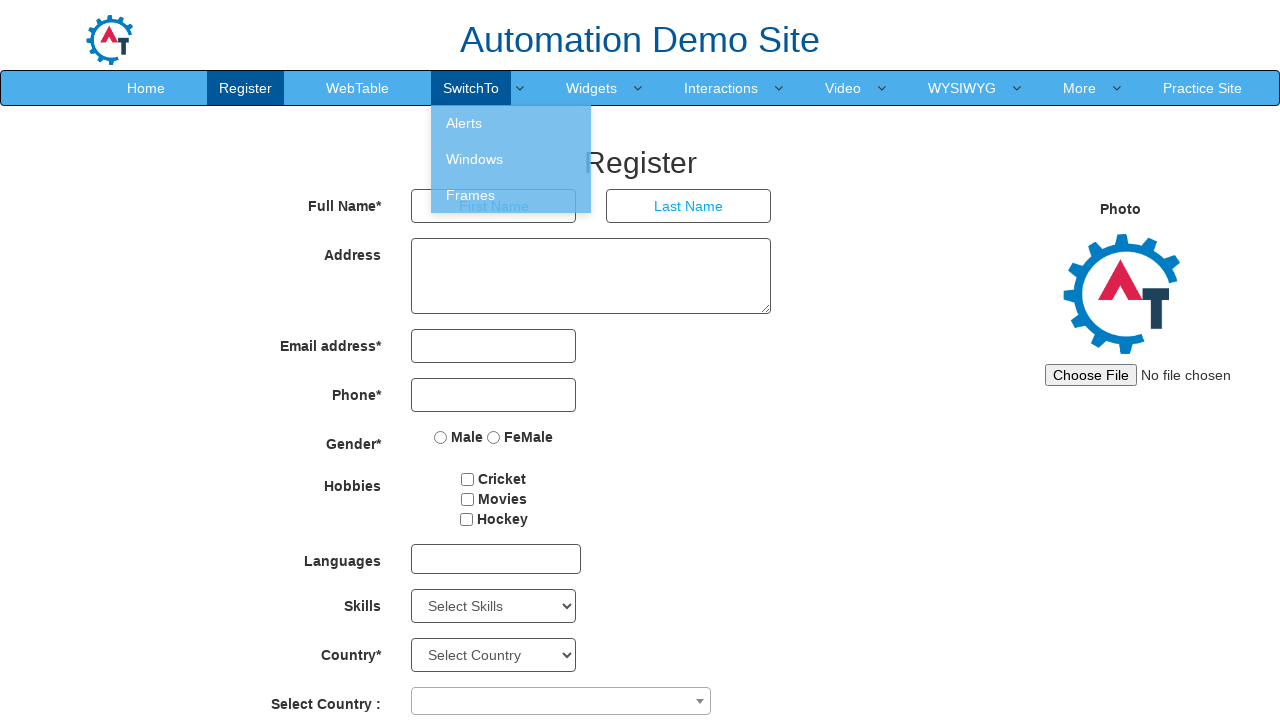

Clicked on Windows option from SwitchTo menu at (511, 159) on xpath=//a[text()='Windows']
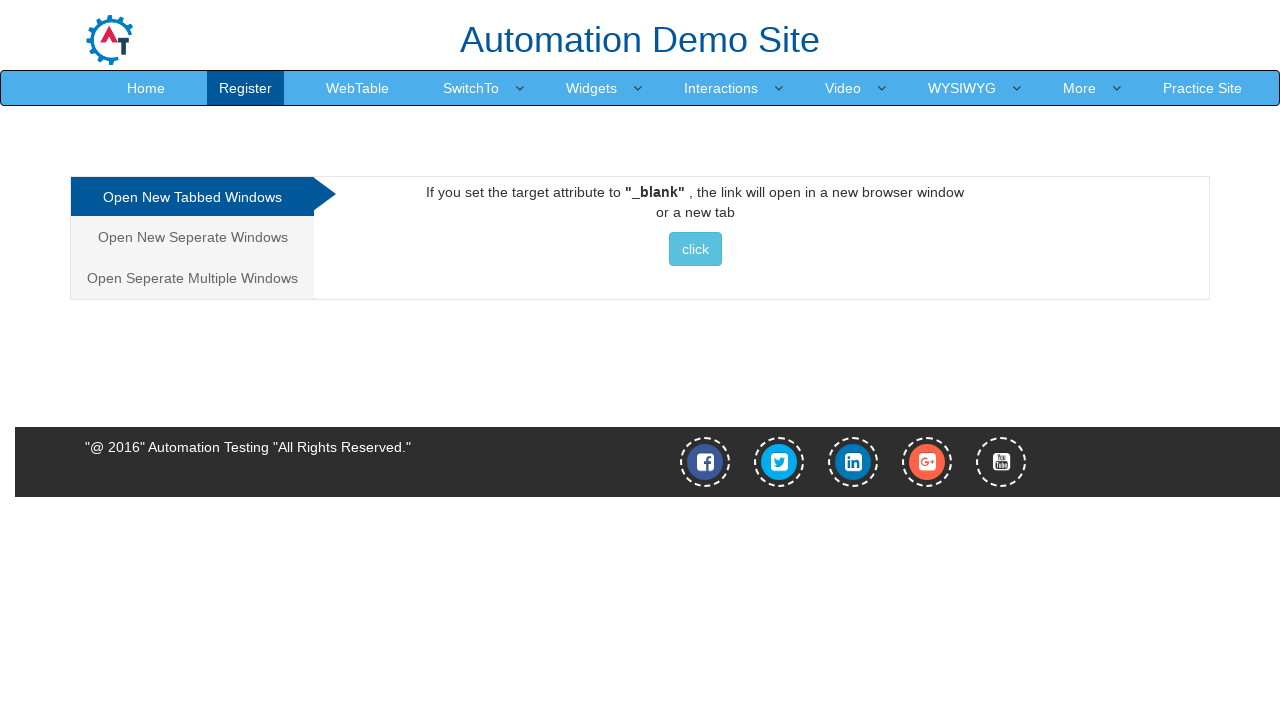

Navigated back from Windows page
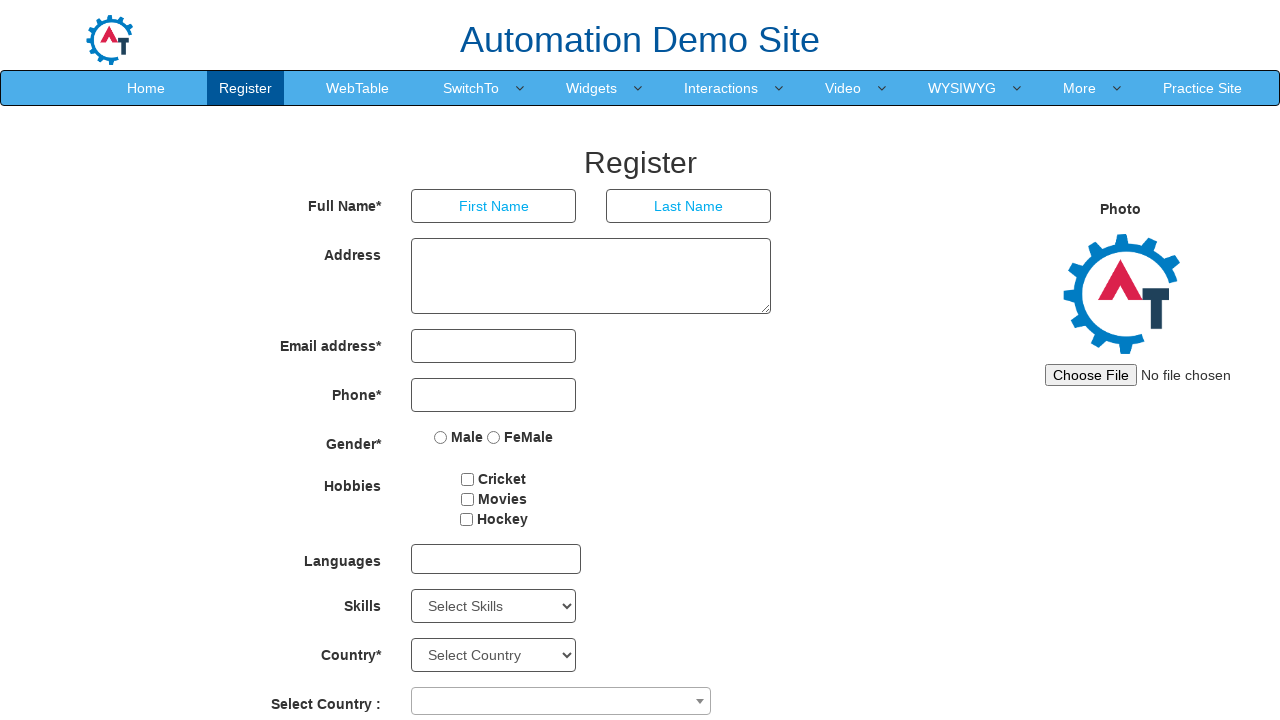

SwitchTo menu element is visible
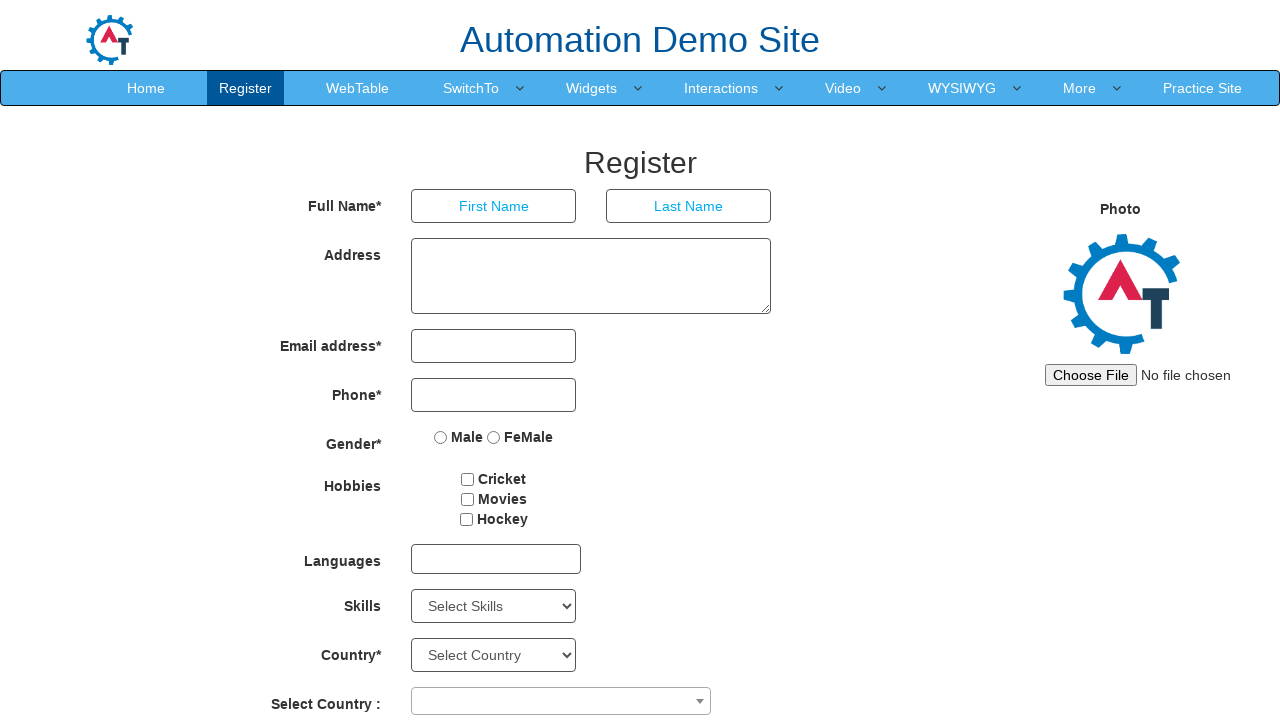

Hovered over SwitchTo dropdown menu for third time at (471, 88) on xpath=//a[text()='SwitchTo']
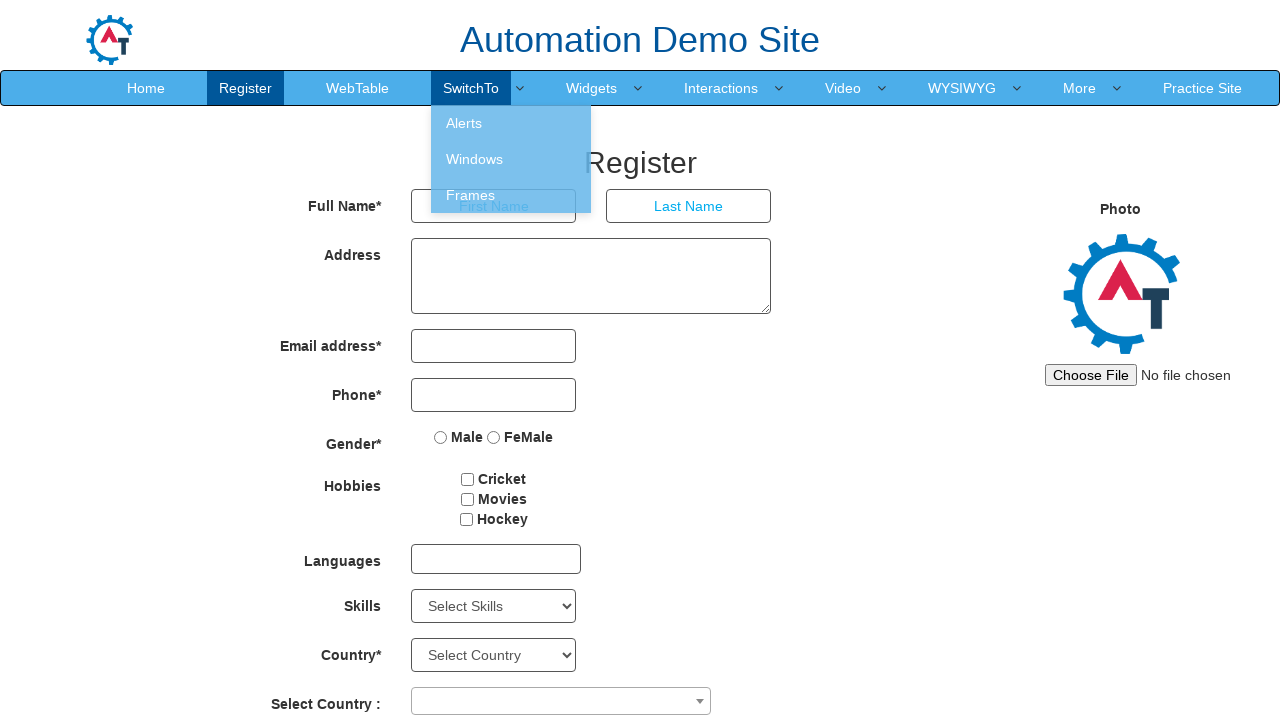

Clicked on Frames option from SwitchTo menu at (511, 195) on xpath=//a[text()='Frames']
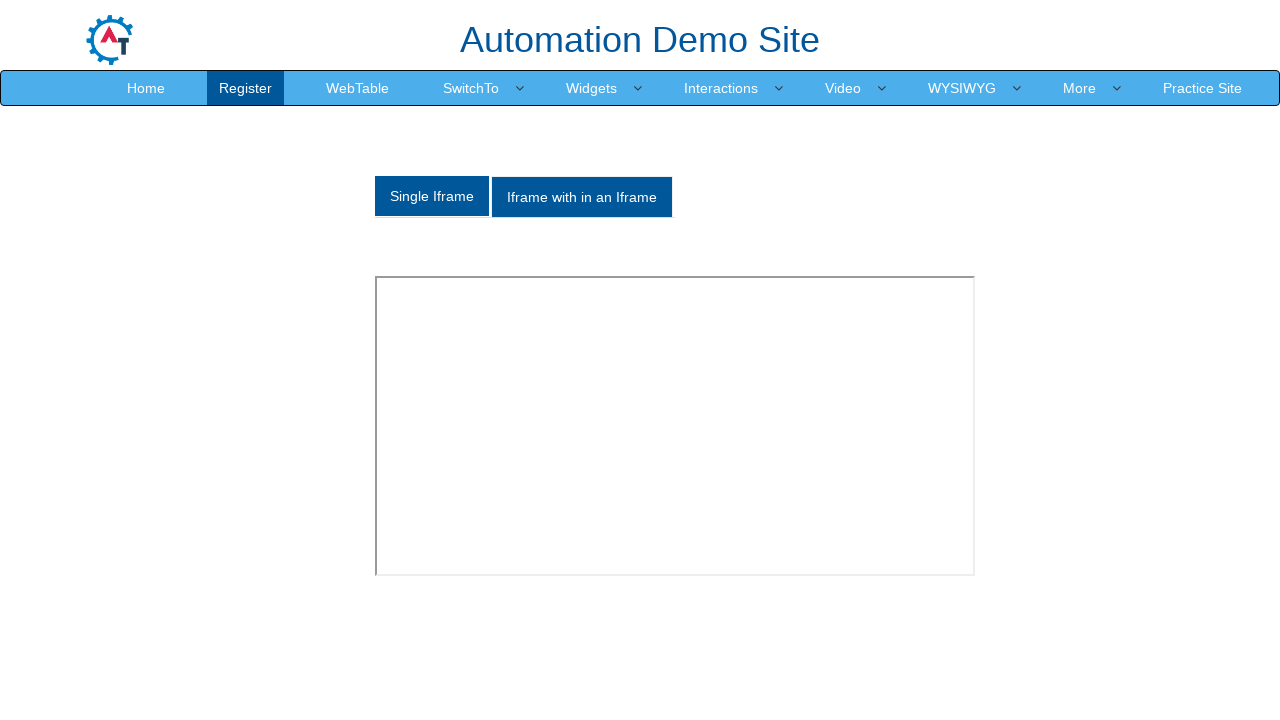

Navigated back from Frames page
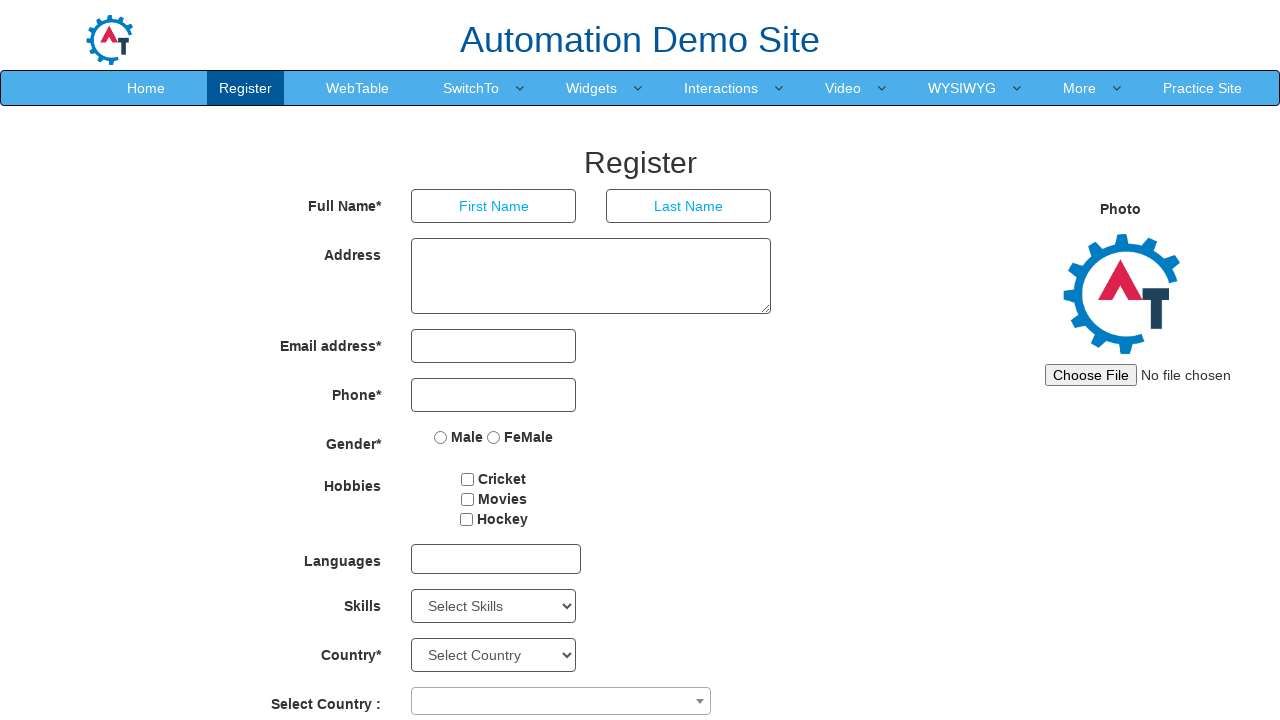

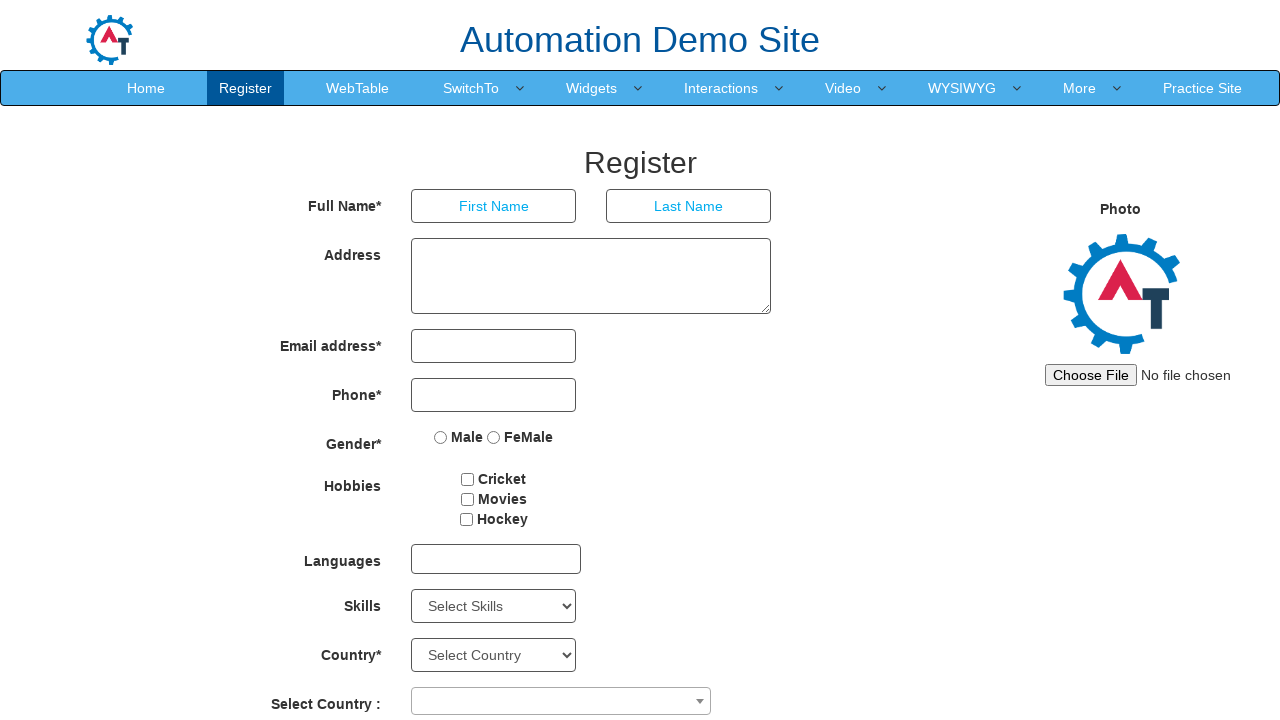